Navigates to Quikr website

Starting URL: http://quikr.com

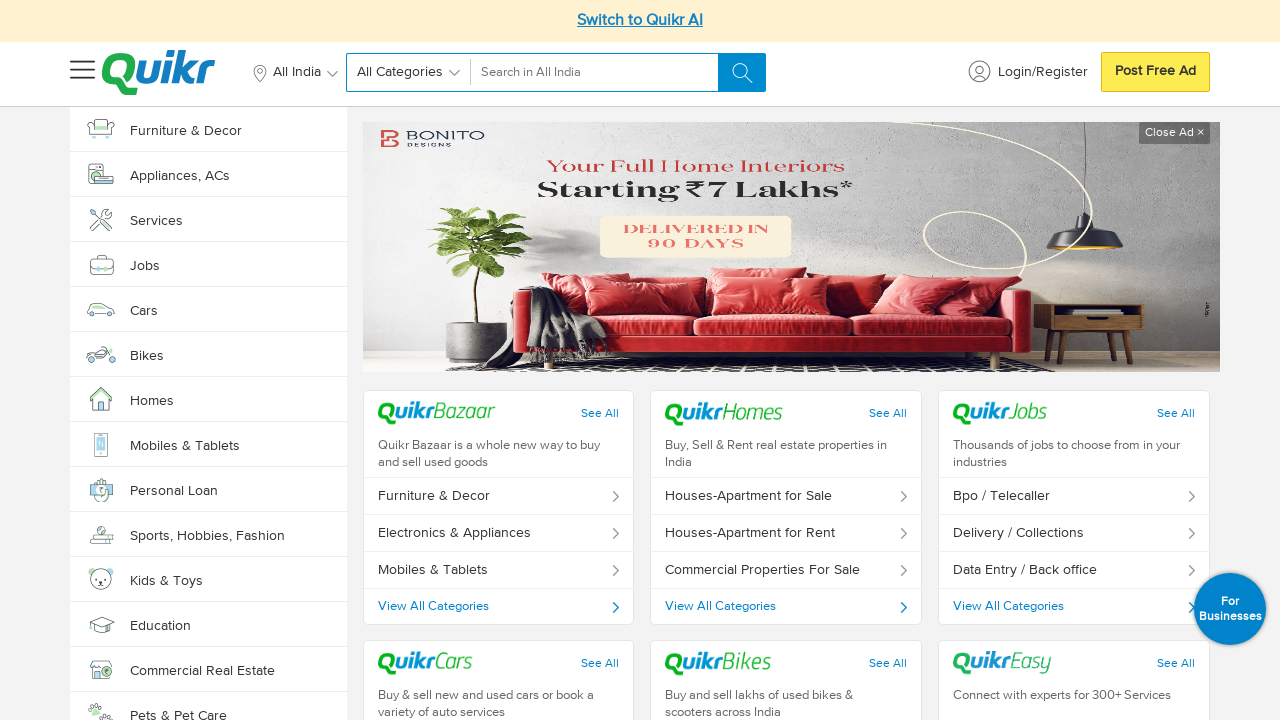

Navigated to Quikr website at http://quikr.com
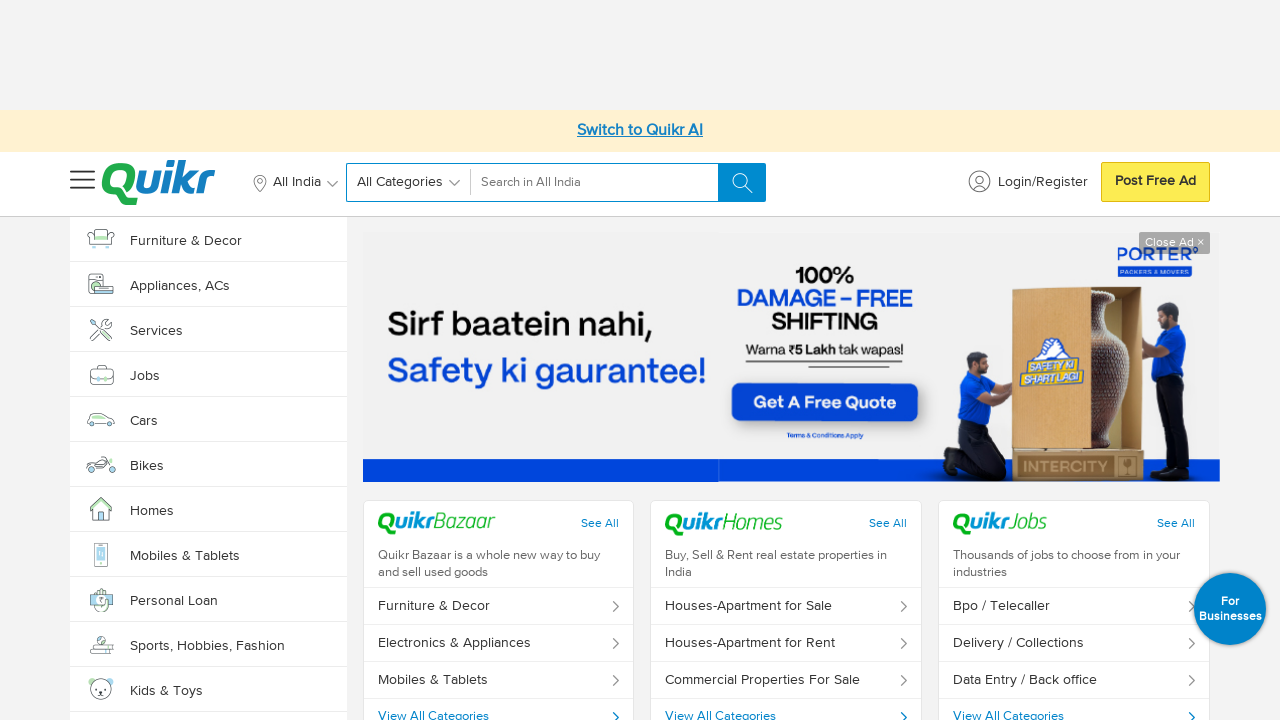

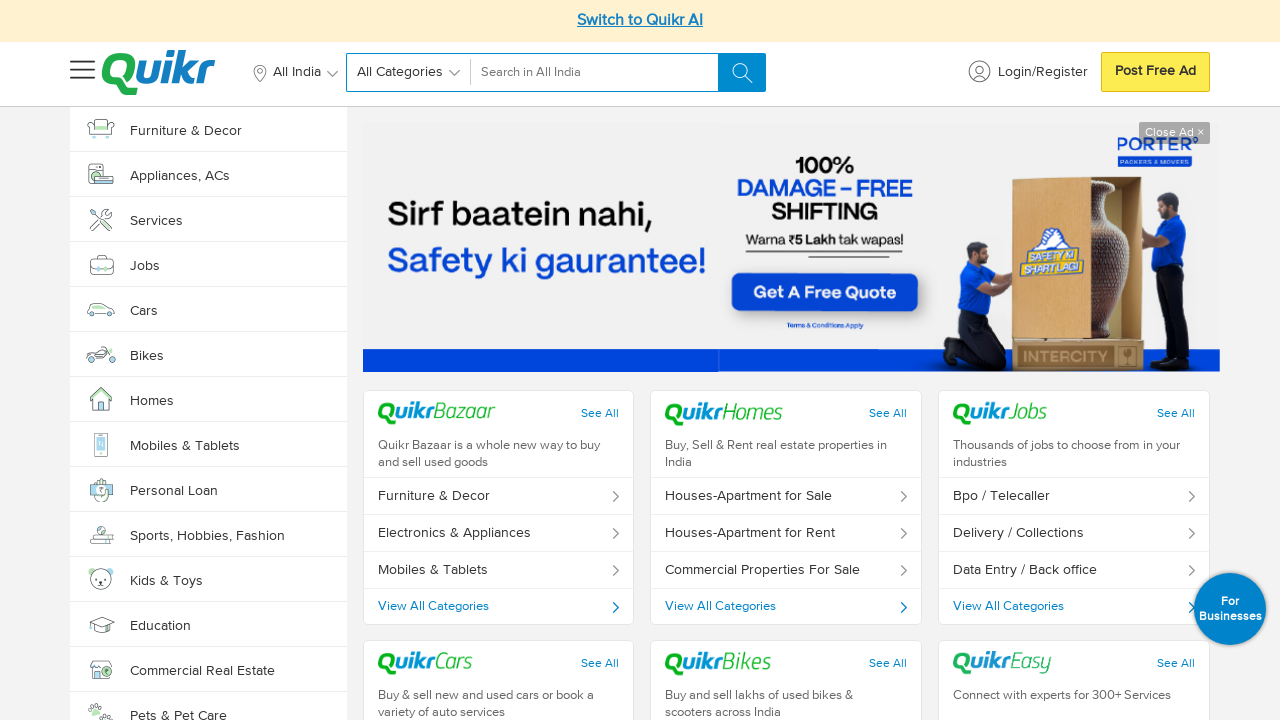